Tests datalist input by entering a value from the list

Starting URL: https://bonigarcia.dev/selenium-webdriver-java/web-form.html

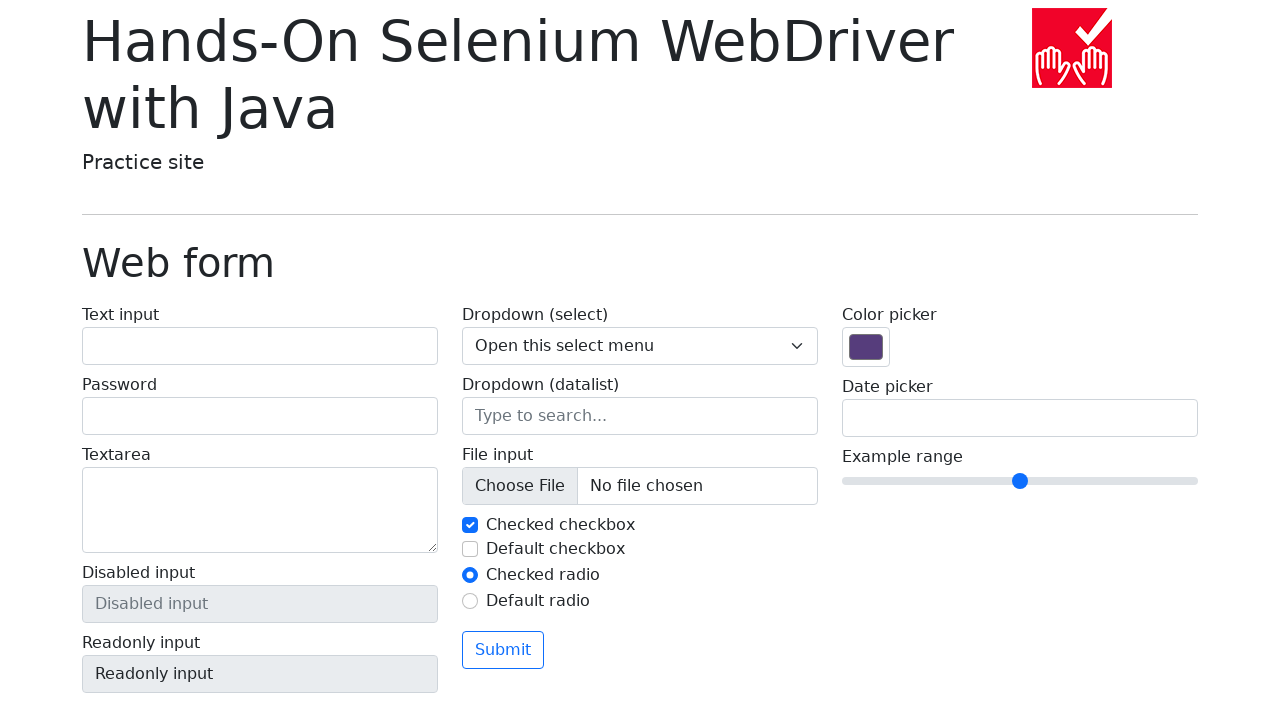

Filled datalist input field with 'San Francisco' on input[list='my-options']
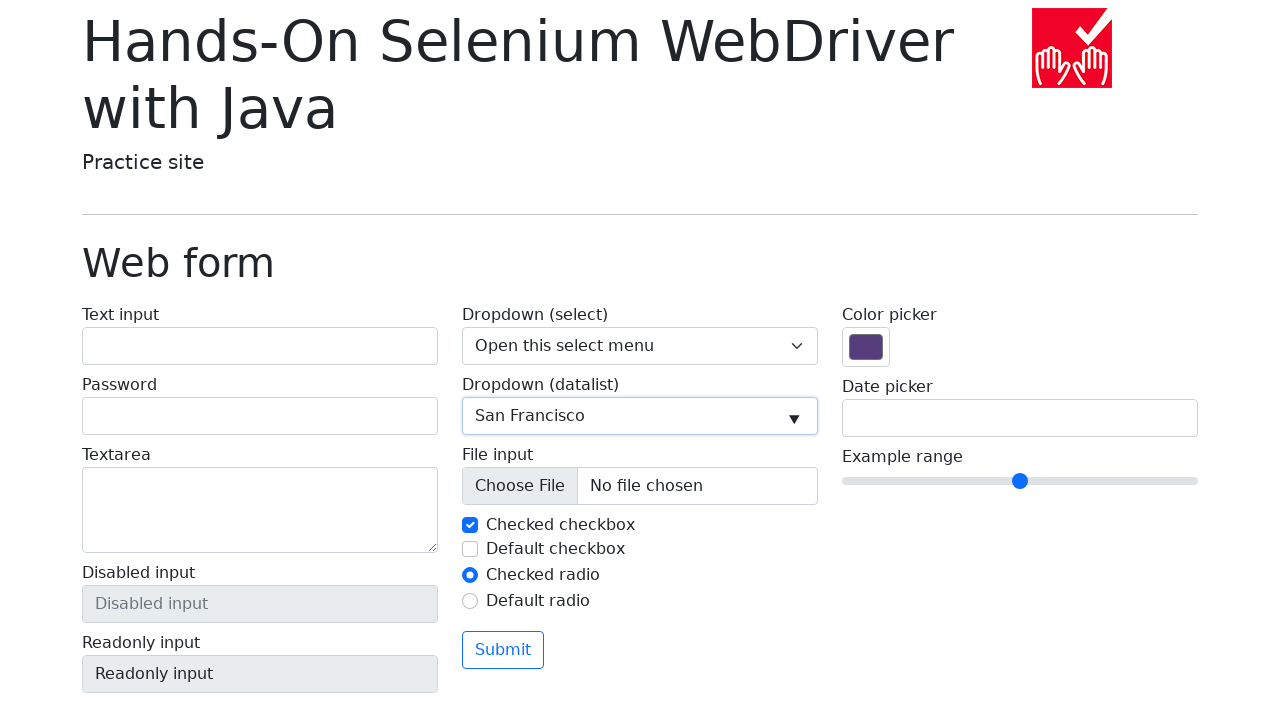

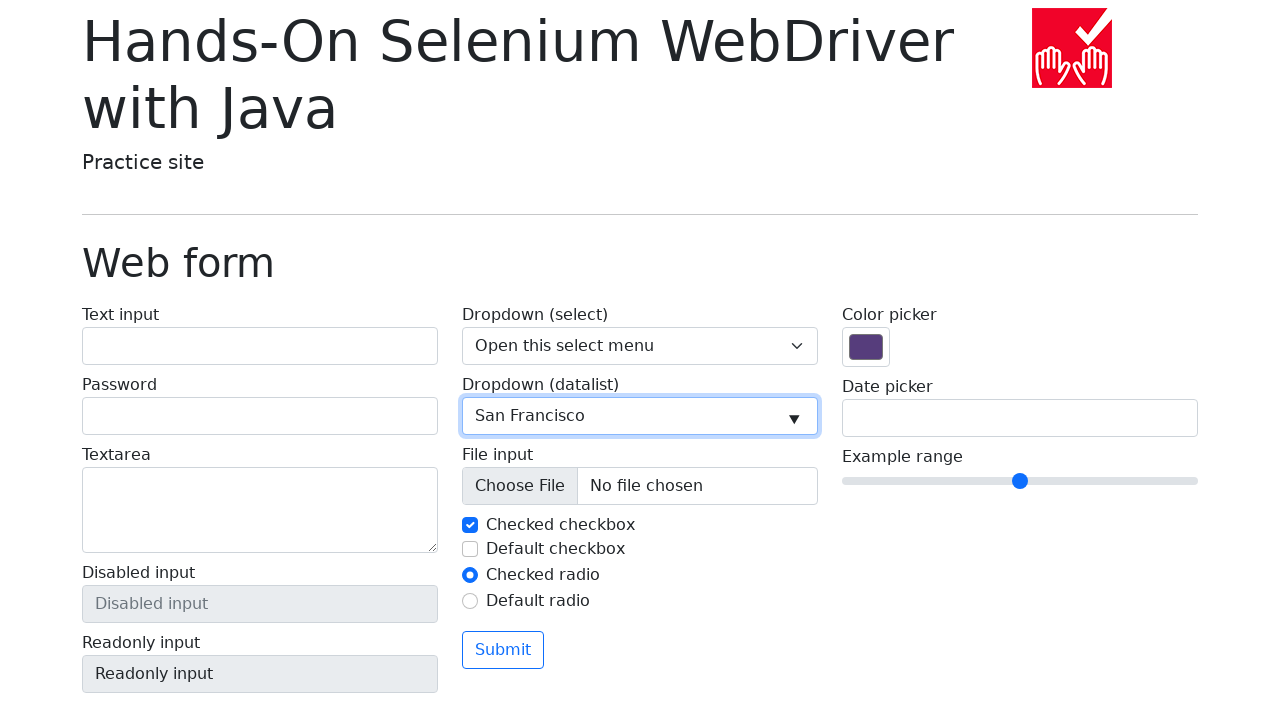